Tests drag-and-drop functionality on the jQuery UI demo page by switching to an iframe, dragging an element onto a droppable target, then switching back to the main content.

Starting URL: https://jqueryui.com/droppable/

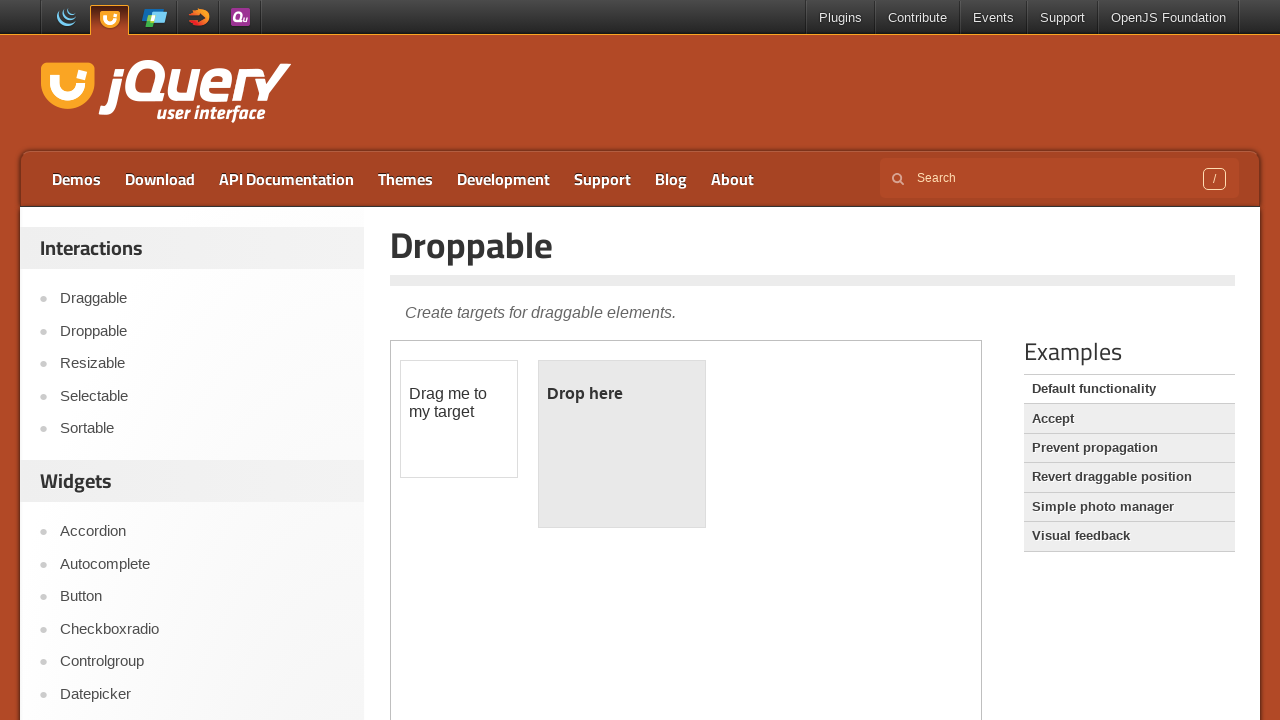

Located the demo iframe
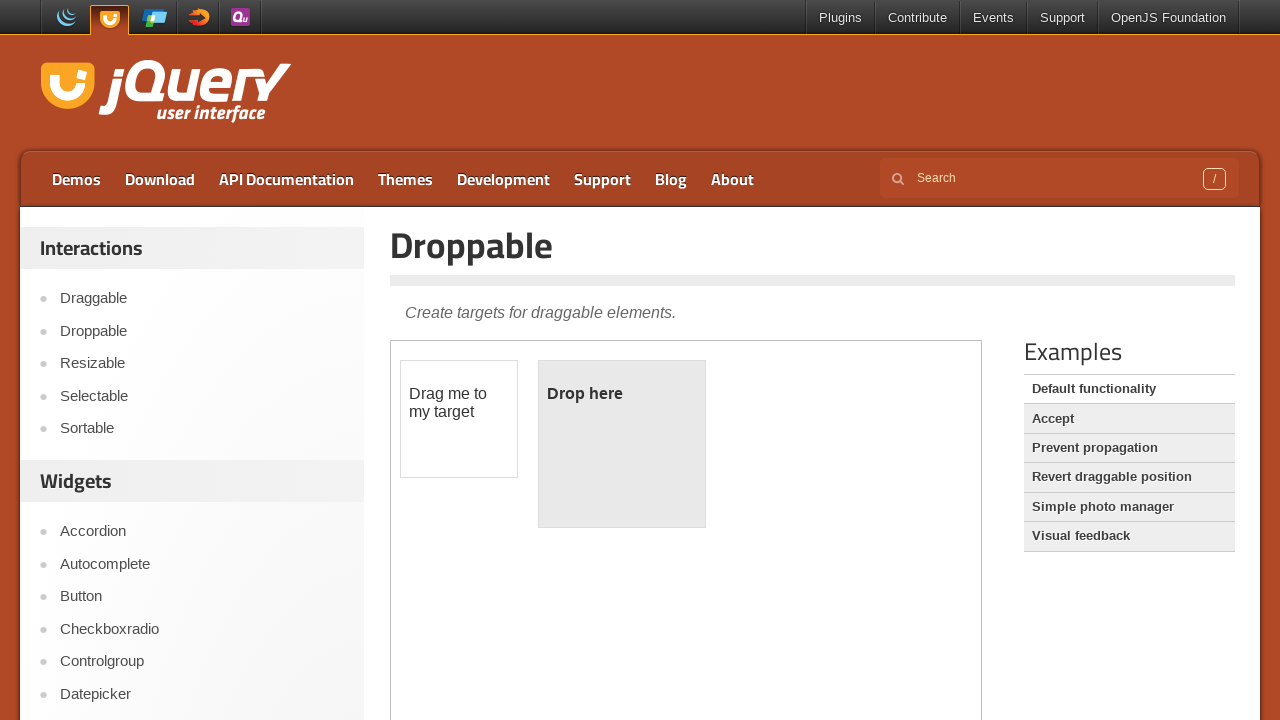

Located the draggable element within iframe
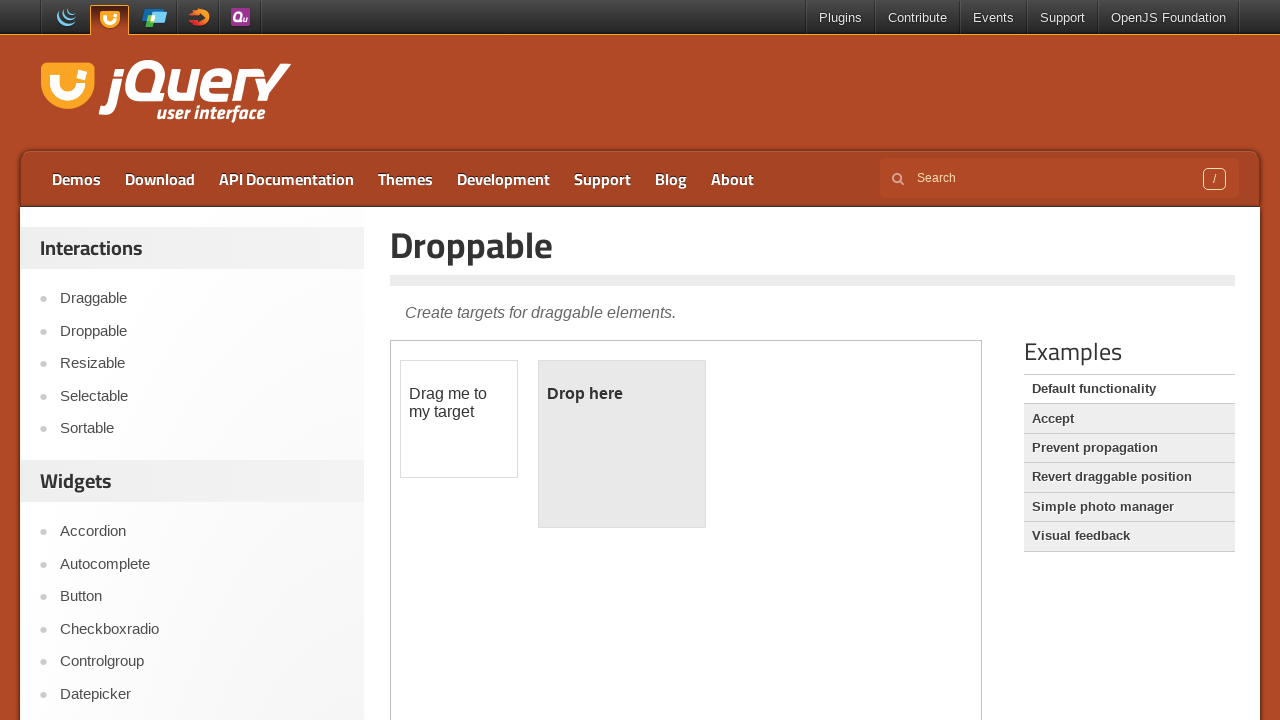

Located the droppable target within iframe
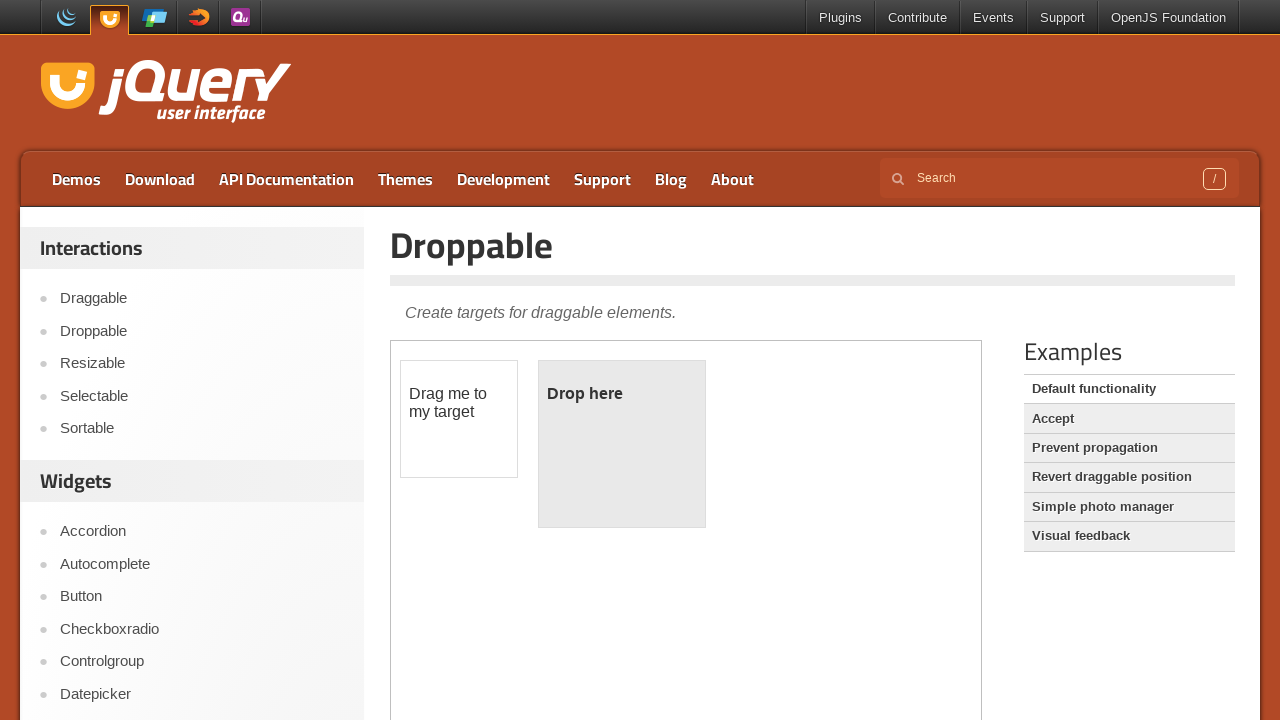

Dragged draggable element onto droppable target at (622, 444)
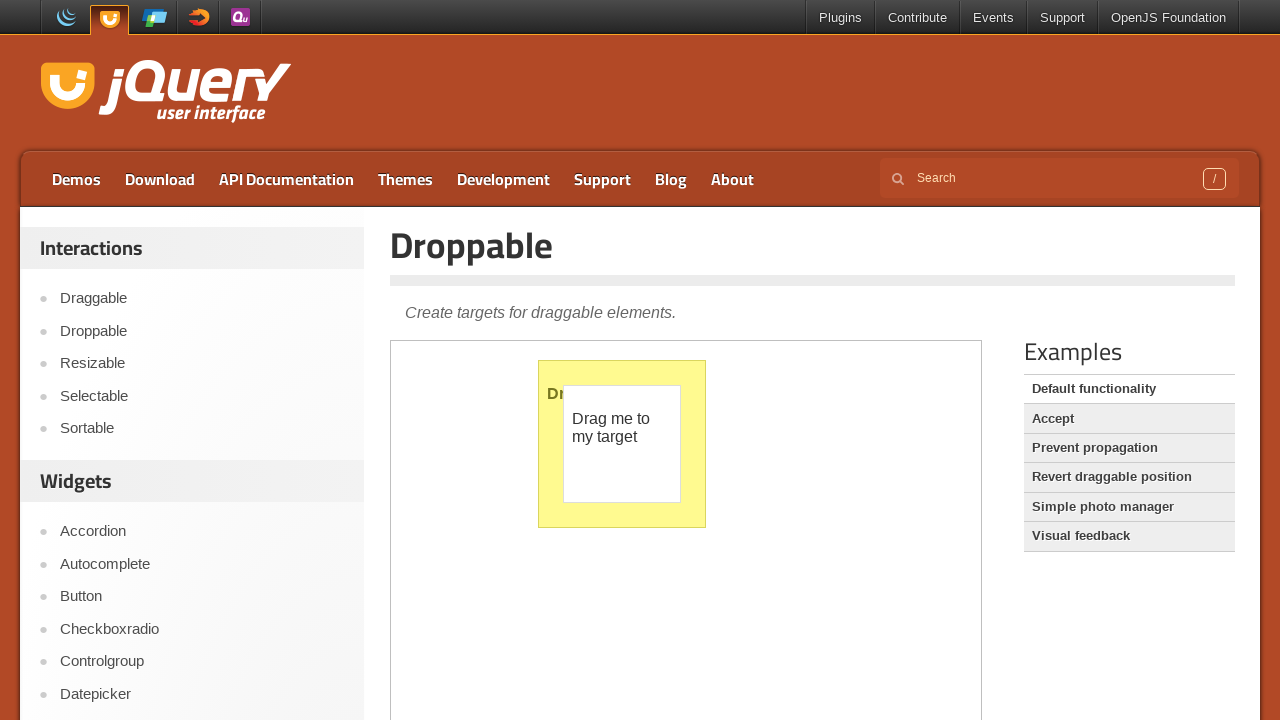

Clicked Accept text element in main content at (1129, 419) on xpath=//*[text()='Accept']
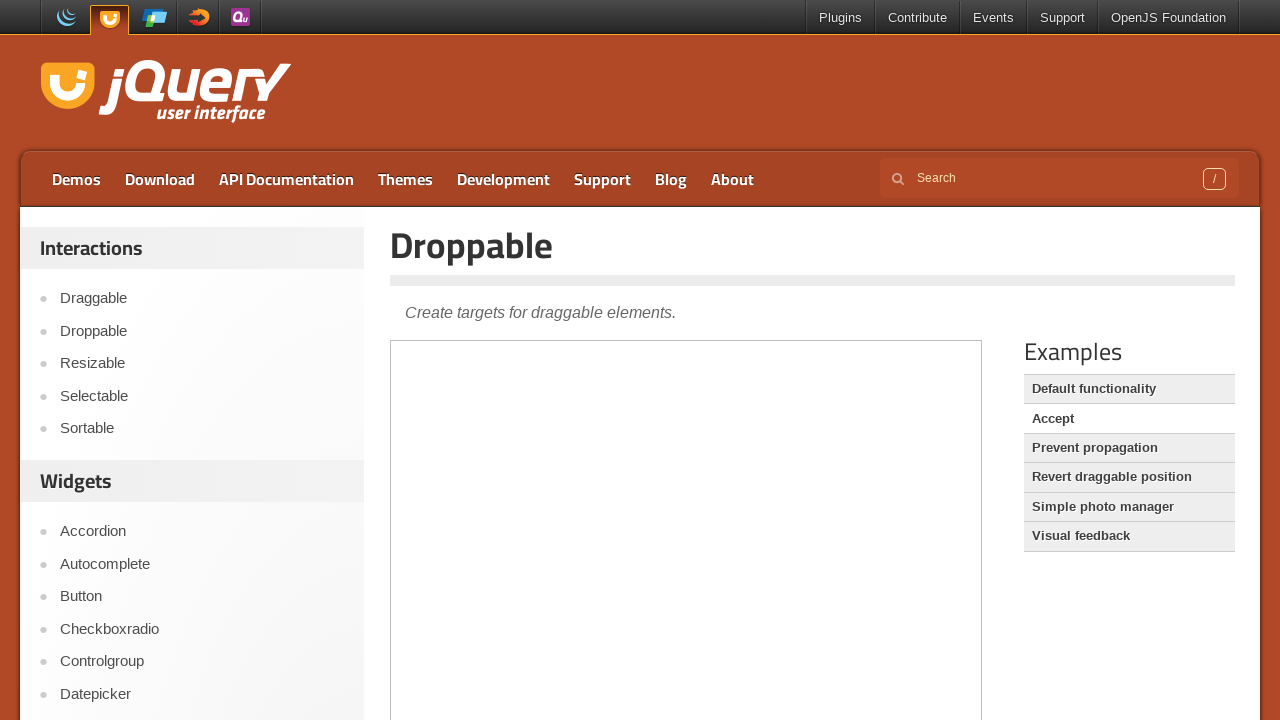

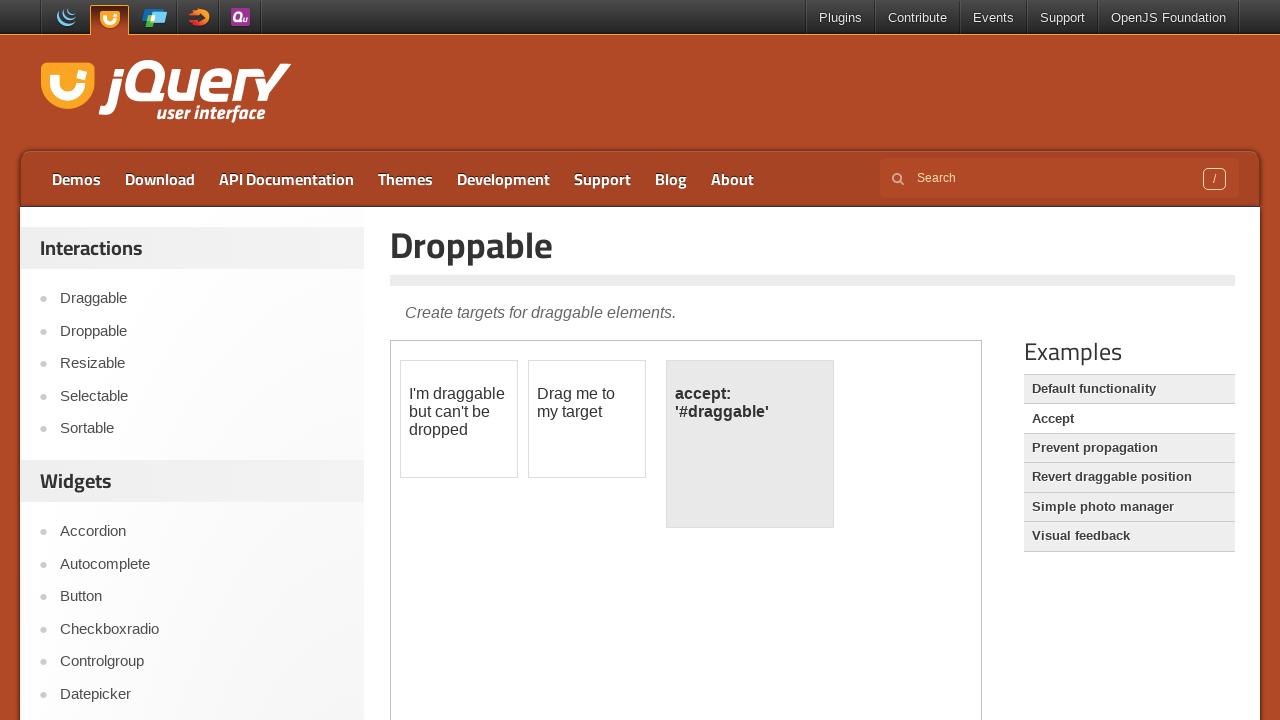